Tests entering a correct letter in the Hangman game and verifying it appears in the word display

Starting URL: https://agustin-caucino.github.io/Agiles-grupo-4/

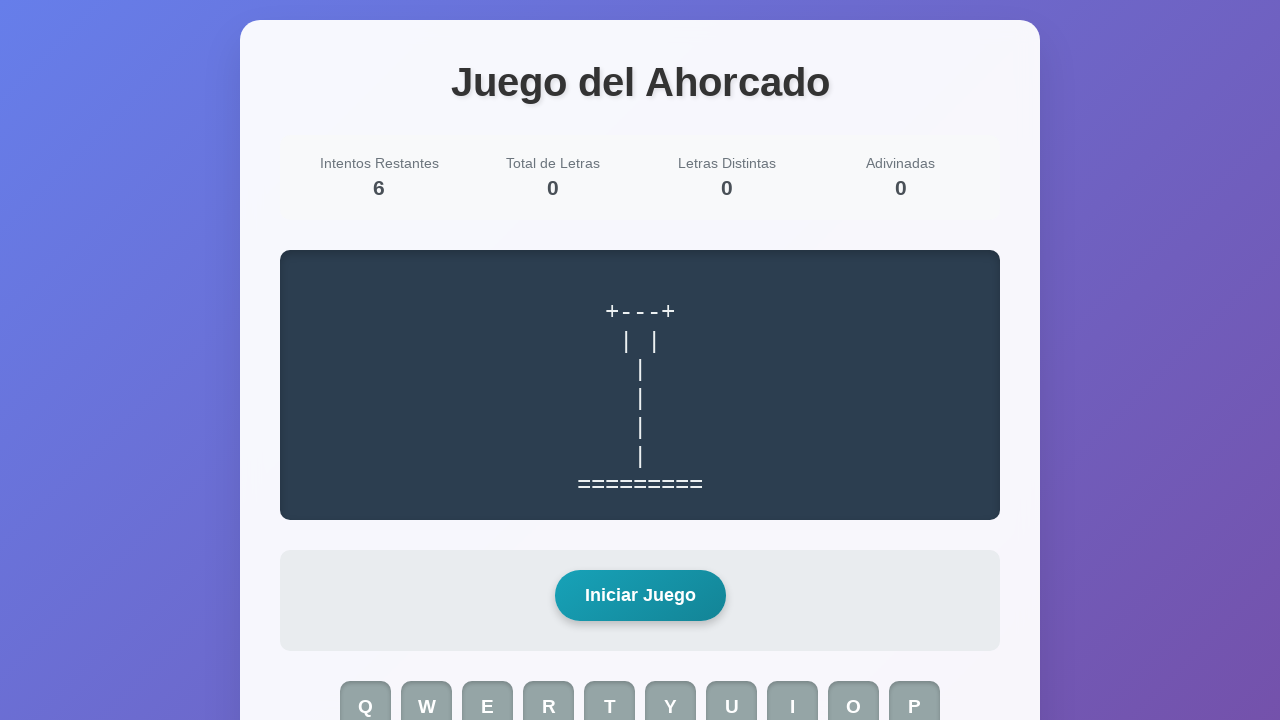

Clicked start game button to begin Hangman game at (640, 596) on #start-game
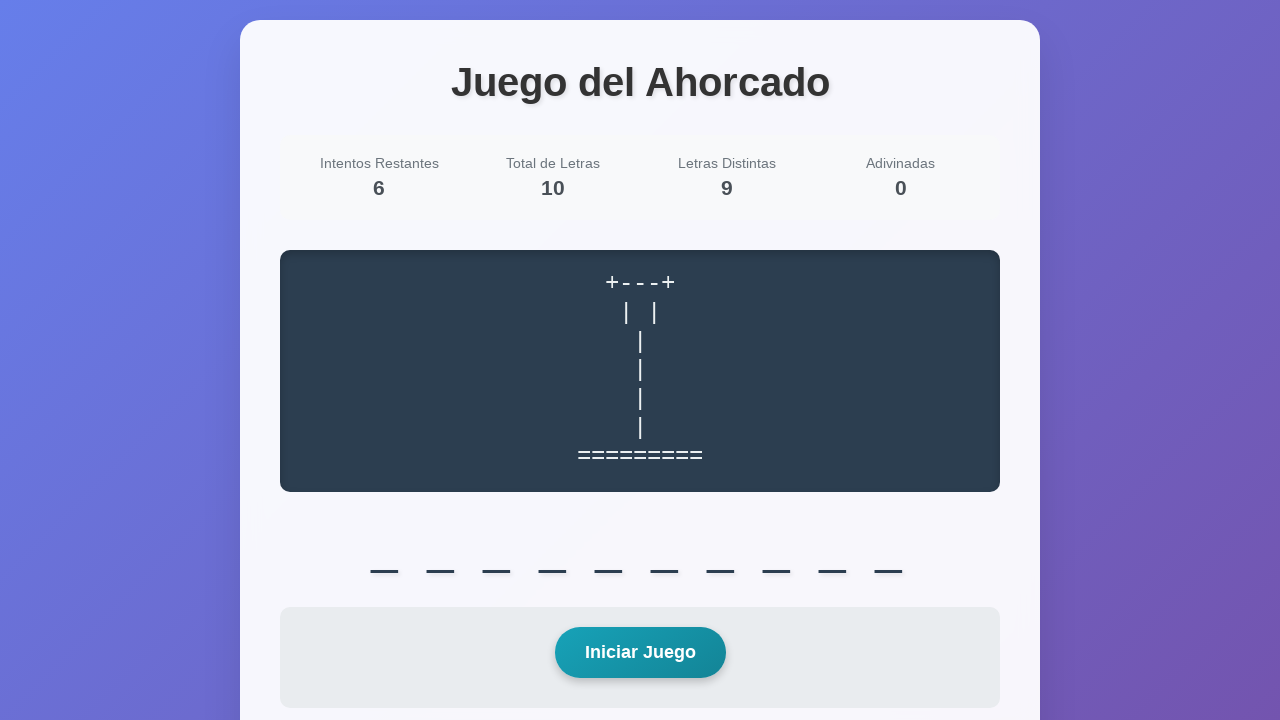

Word display element loaded and game initialized
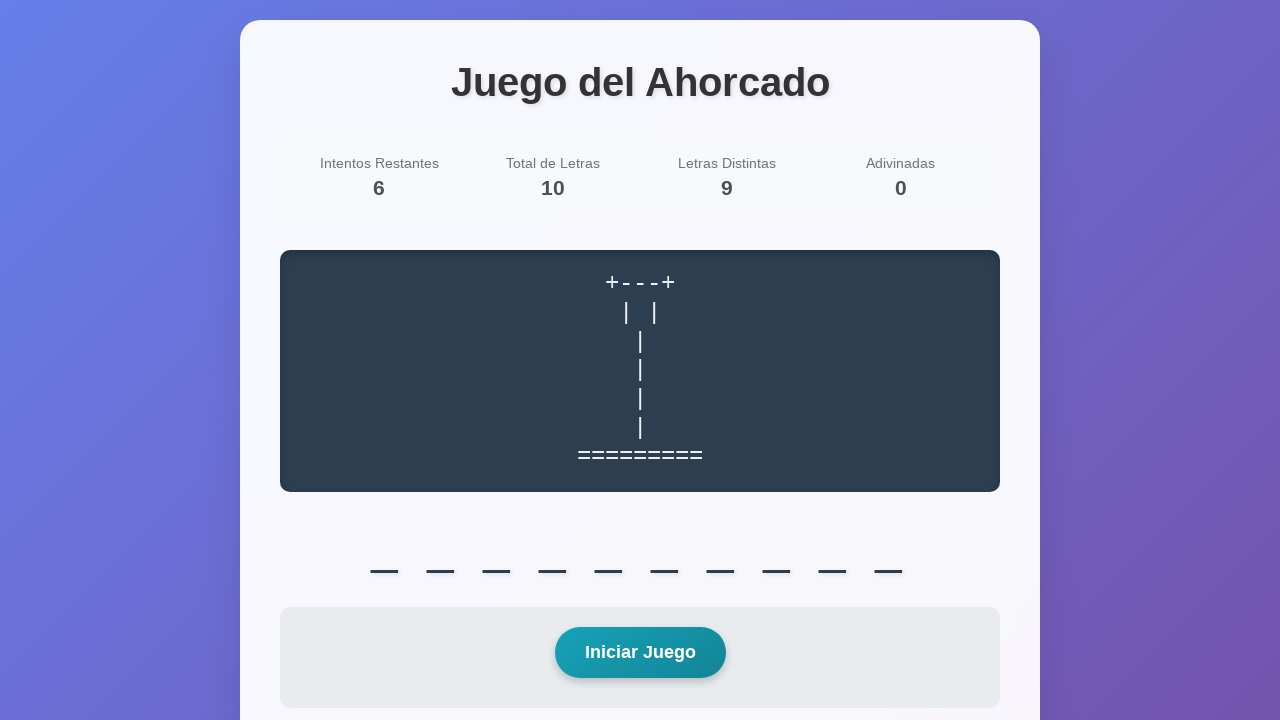

Pressed letter 'a' on keyboard
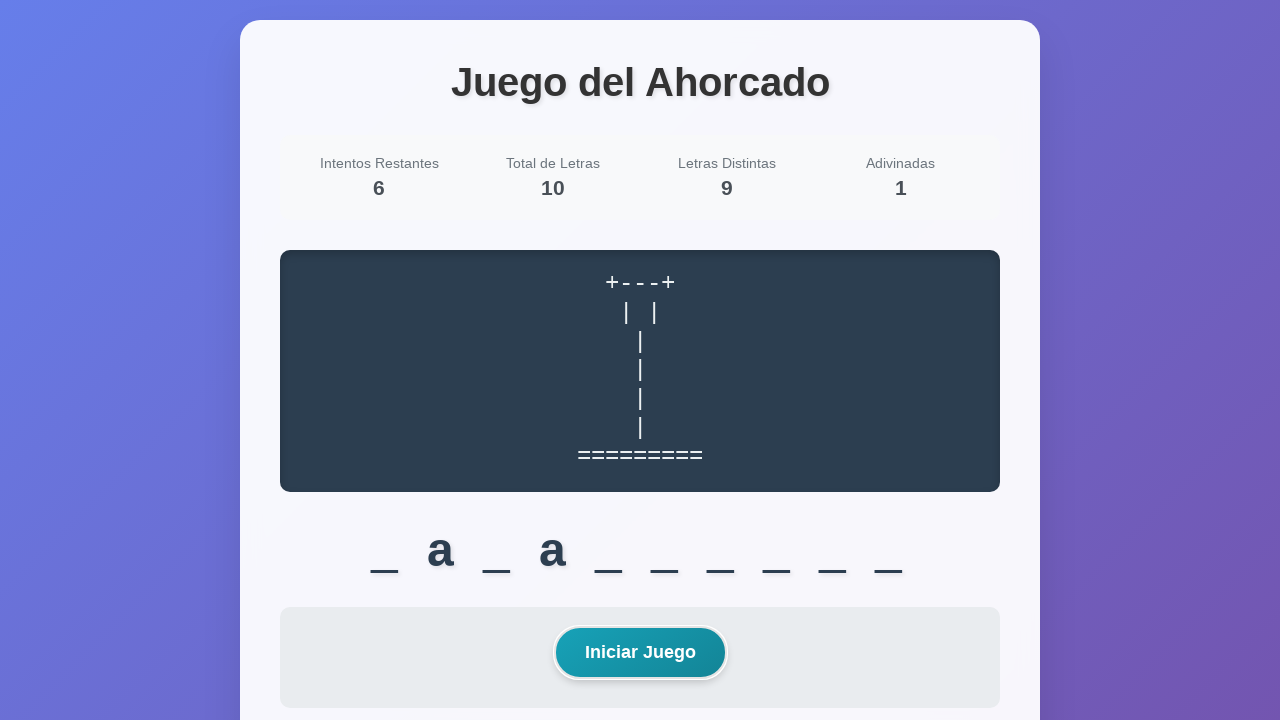

Located word display element
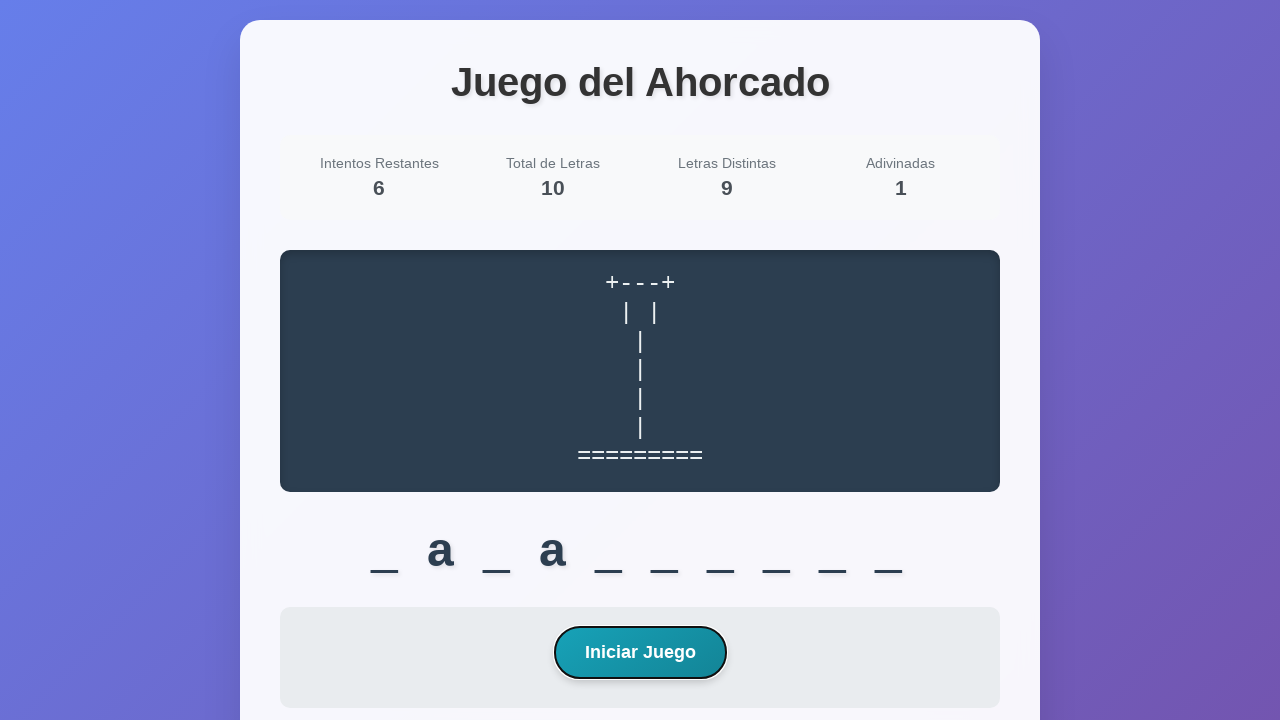

Verified that letter 'a' appears in word display - test passed
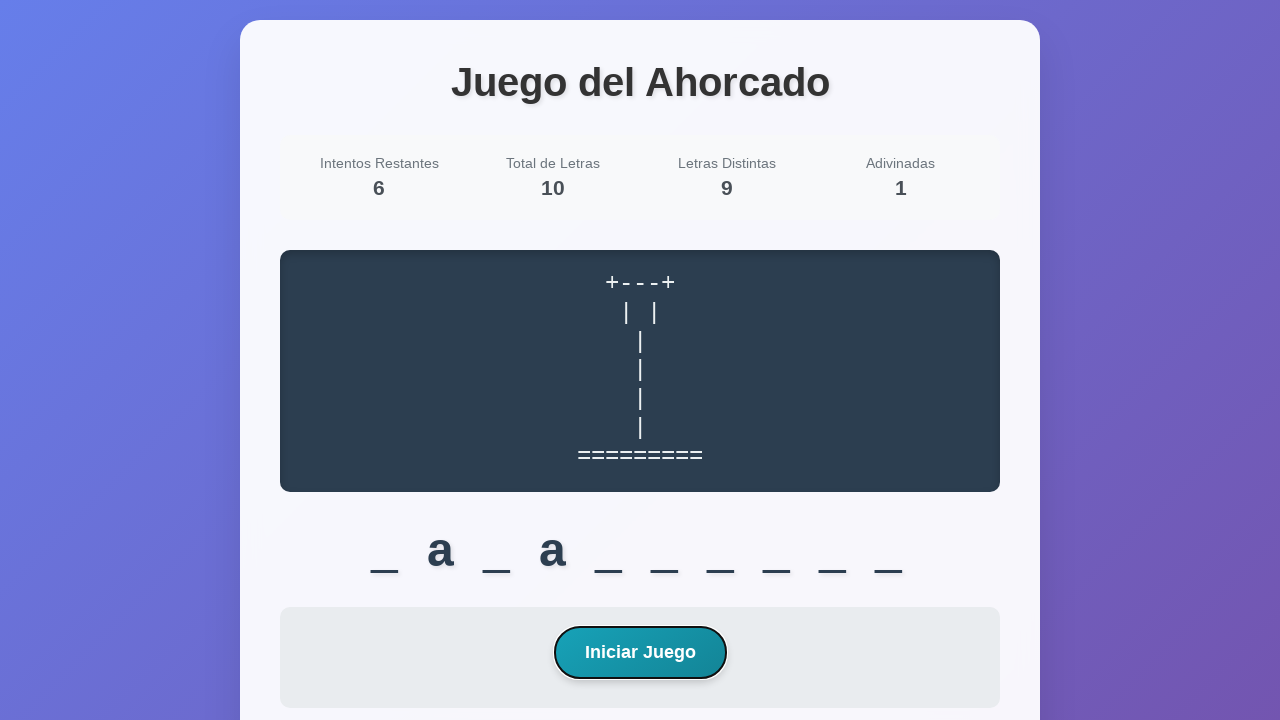

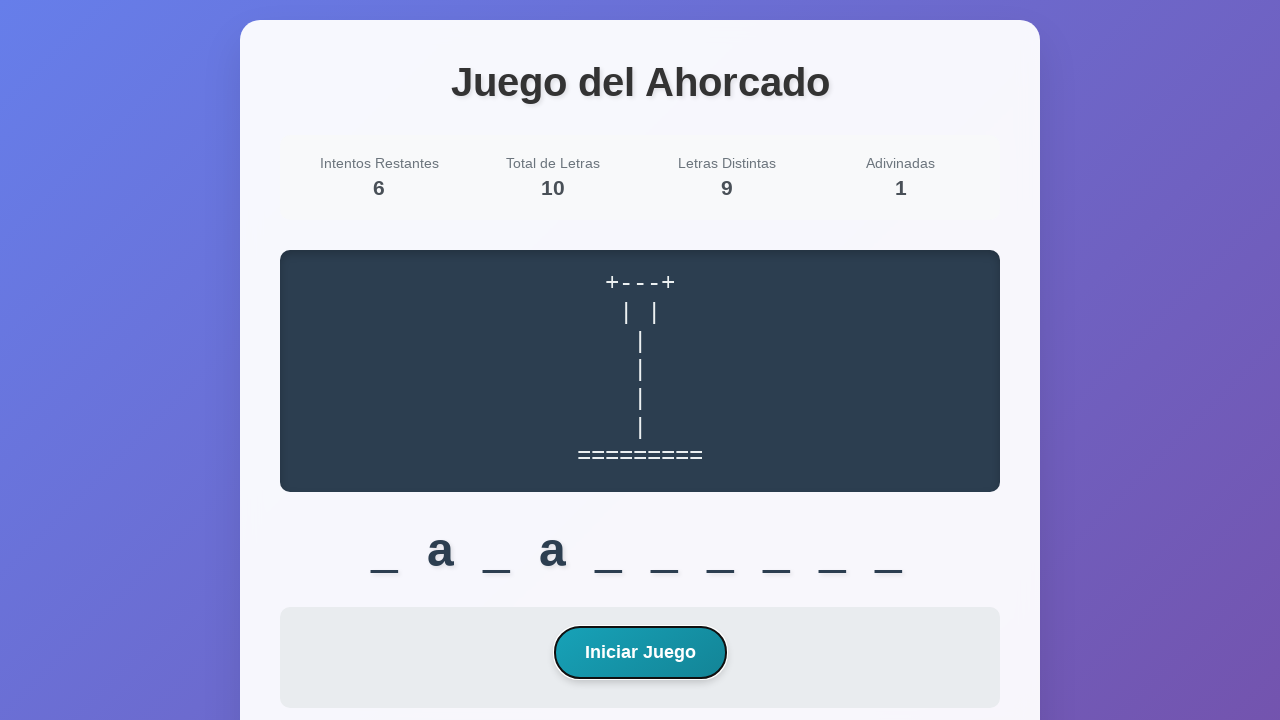